Tests a text box form by filling in user details including name, email, current address, and permanent address, then submitting the form

Starting URL: https://demoqa.com/text-box

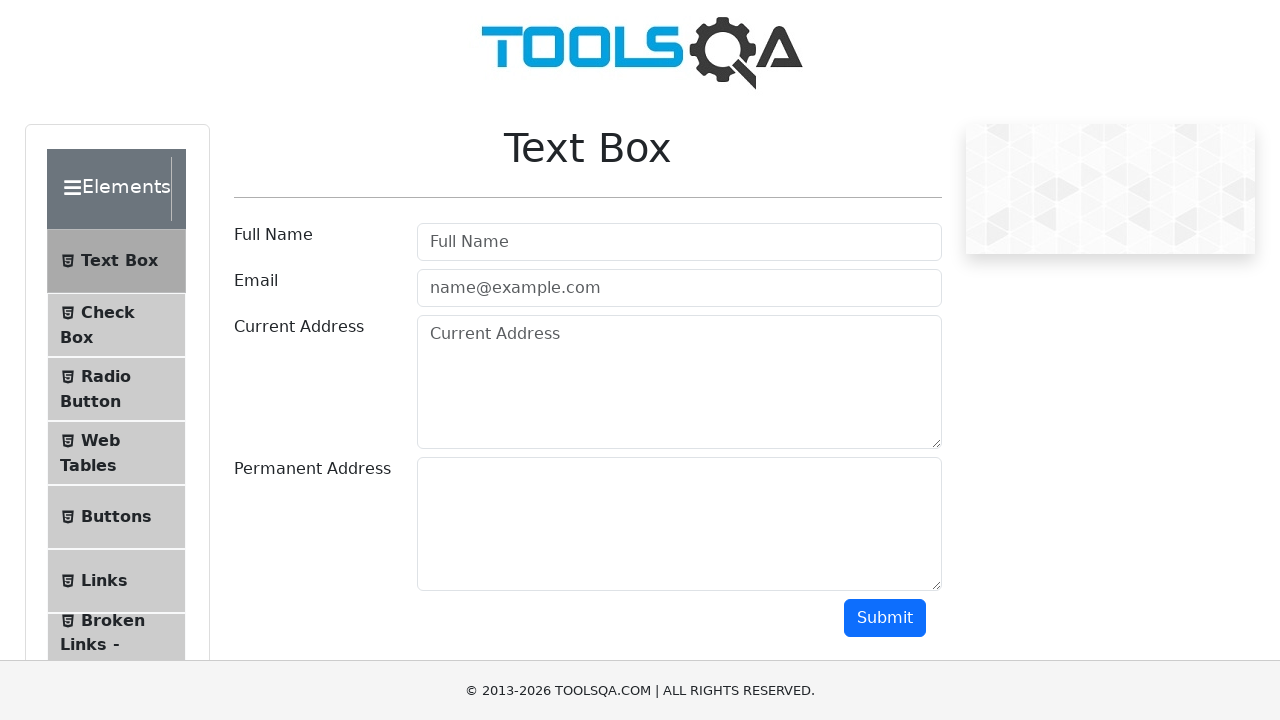

Filled user name field with 'Murad Bayramov' on #userName
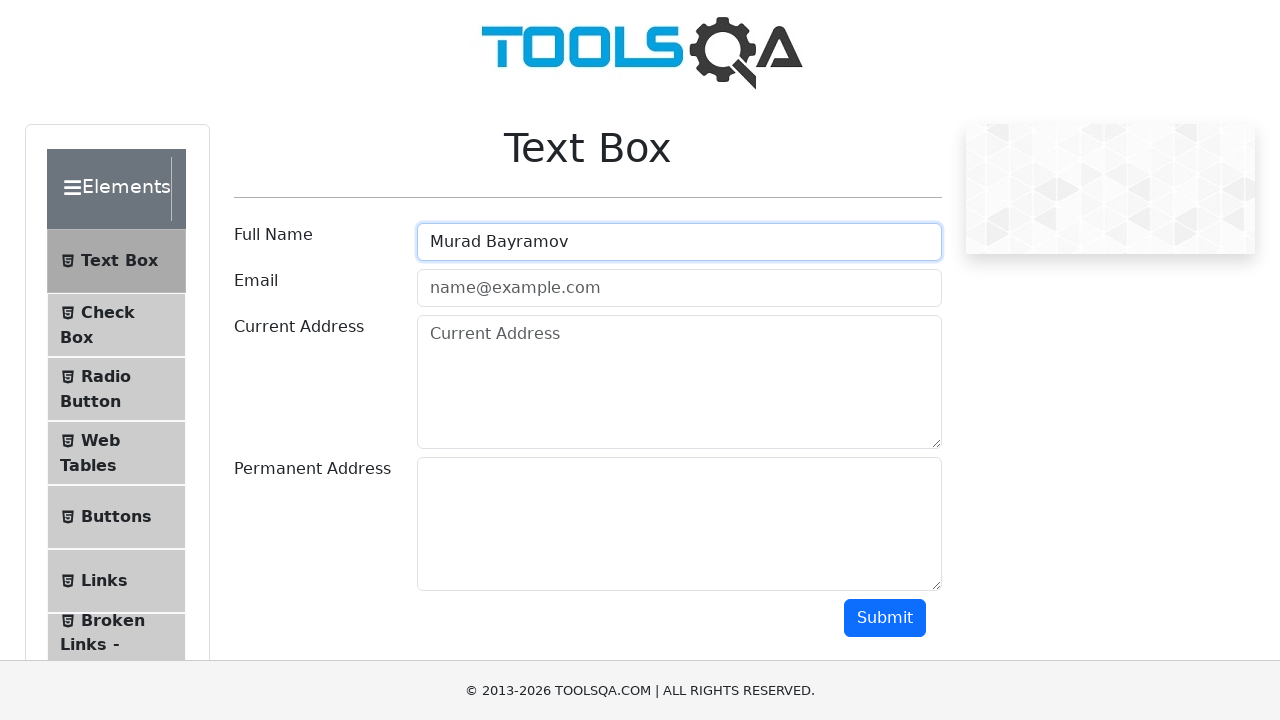

Filled email field with 'murad-bayramov-95@mail.ru' on #userEmail
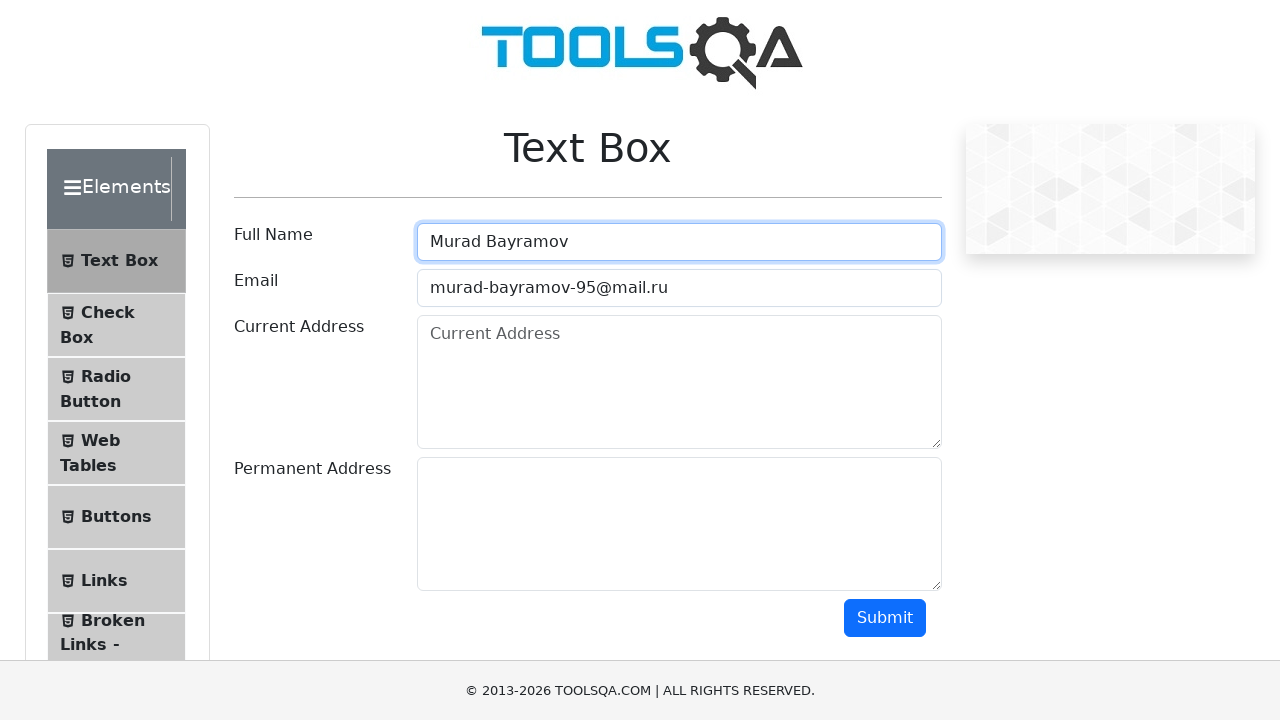

Filled current address field with '182 main street, Hudson Falls New York, 12839' on #currentAddress
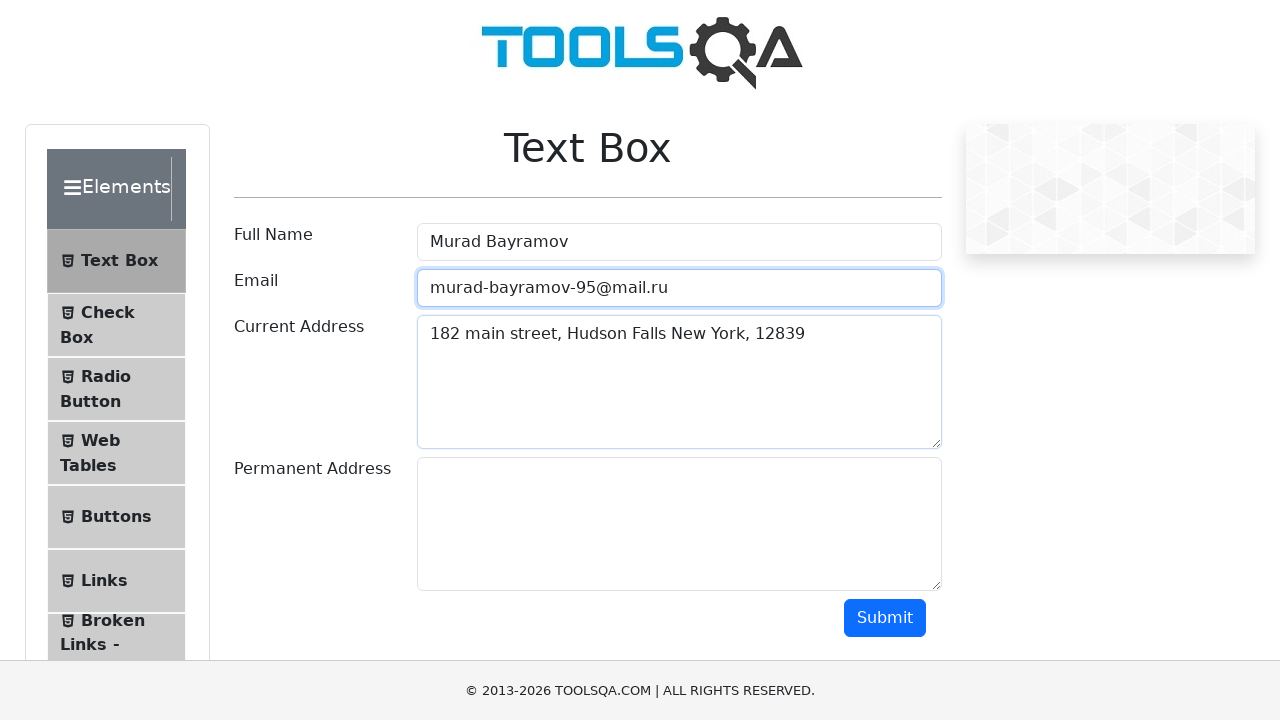

Filled permanent address field with '182 main street, Empire, Hudson Falls' on #permanentAddress
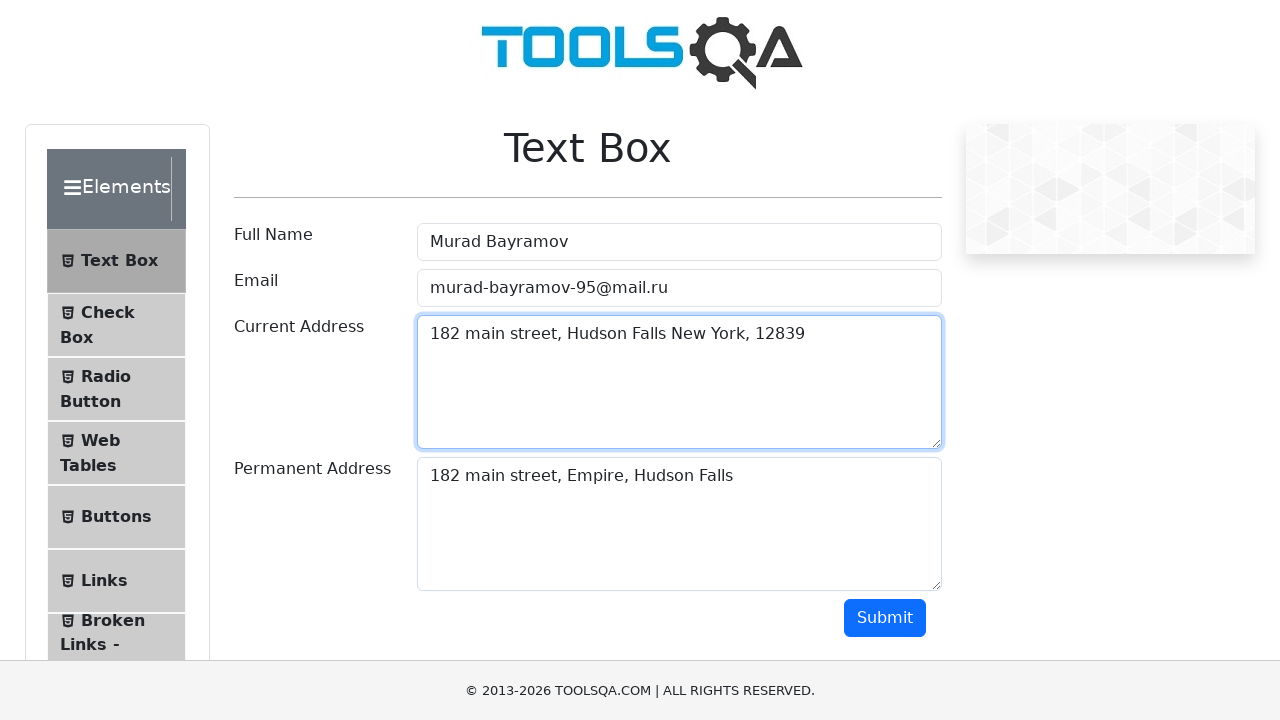

Clicked submit button to submit the form at (885, 618) on #submit
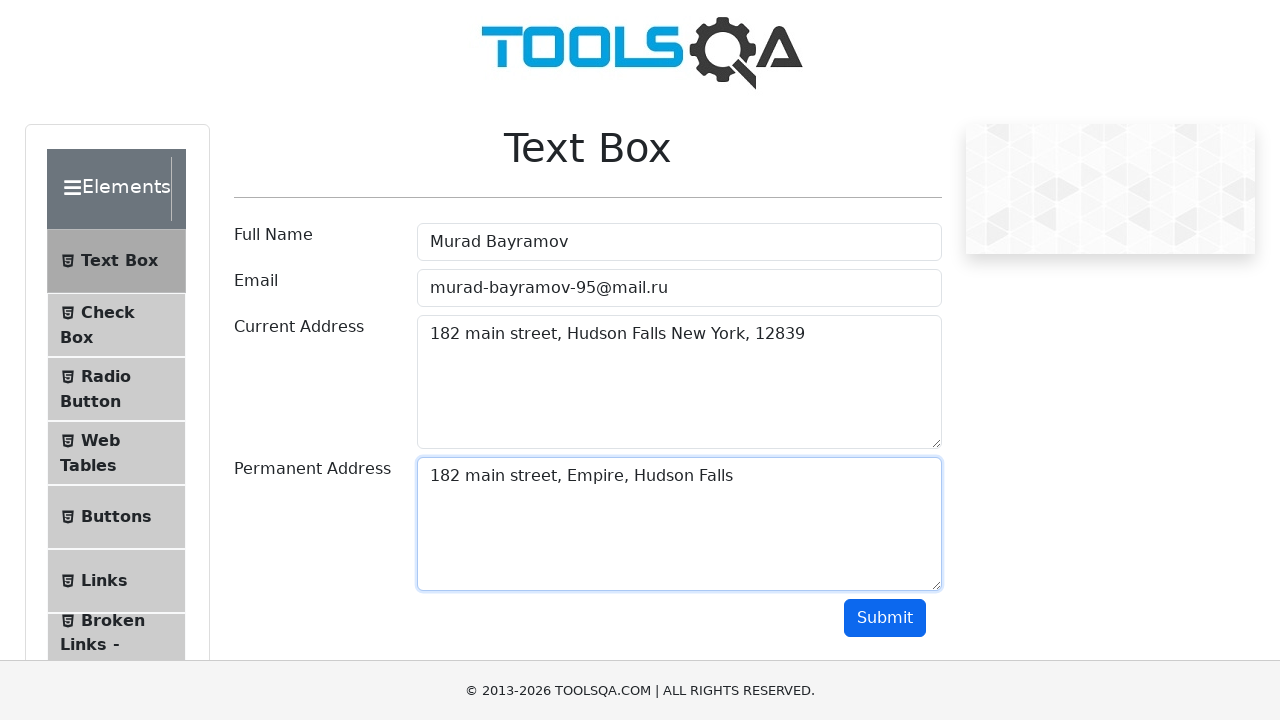

Waited 1 second for form submission to complete
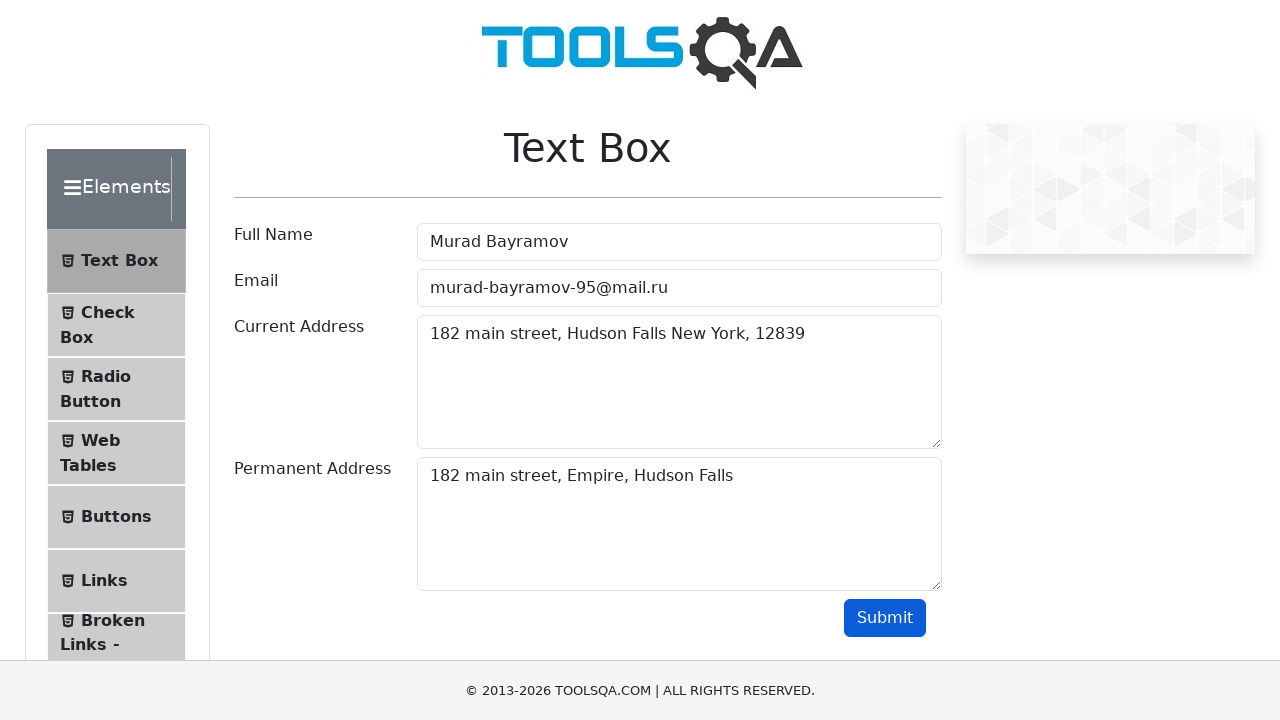

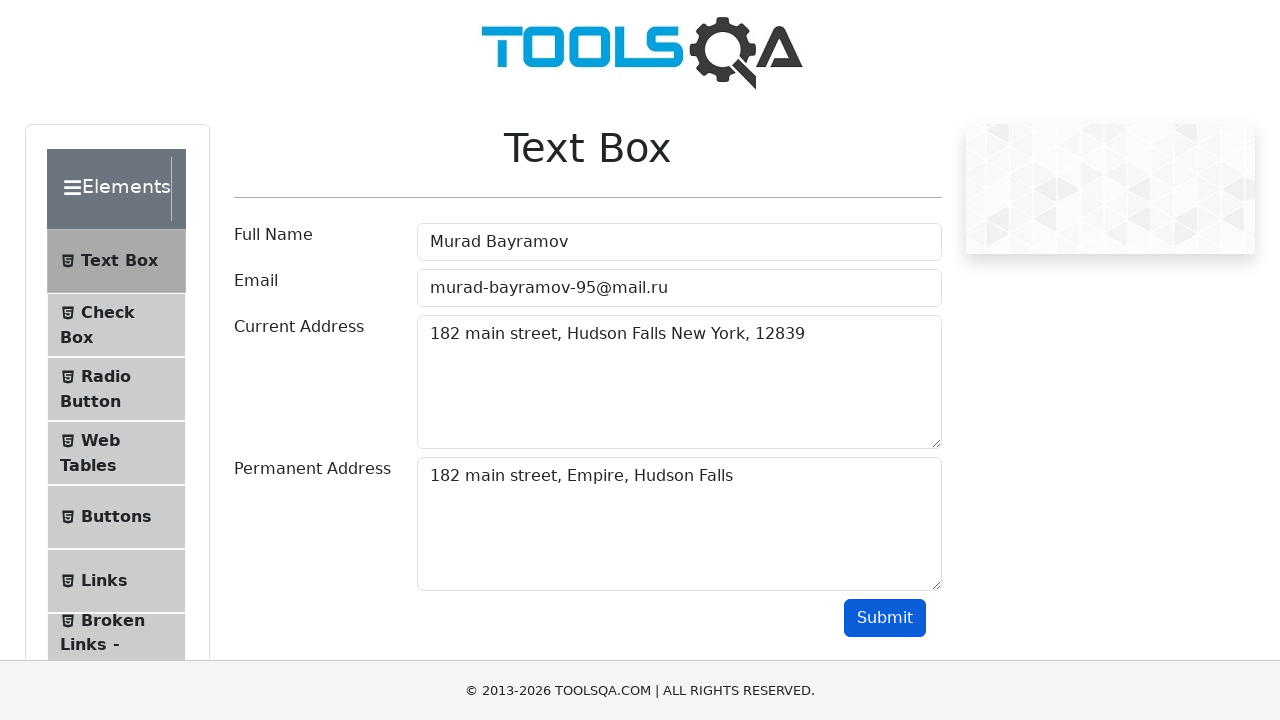